Tests file upload functionality by uploading a file and verifying the success message is displayed

Starting URL: https://the-internet.herokuapp.com/upload

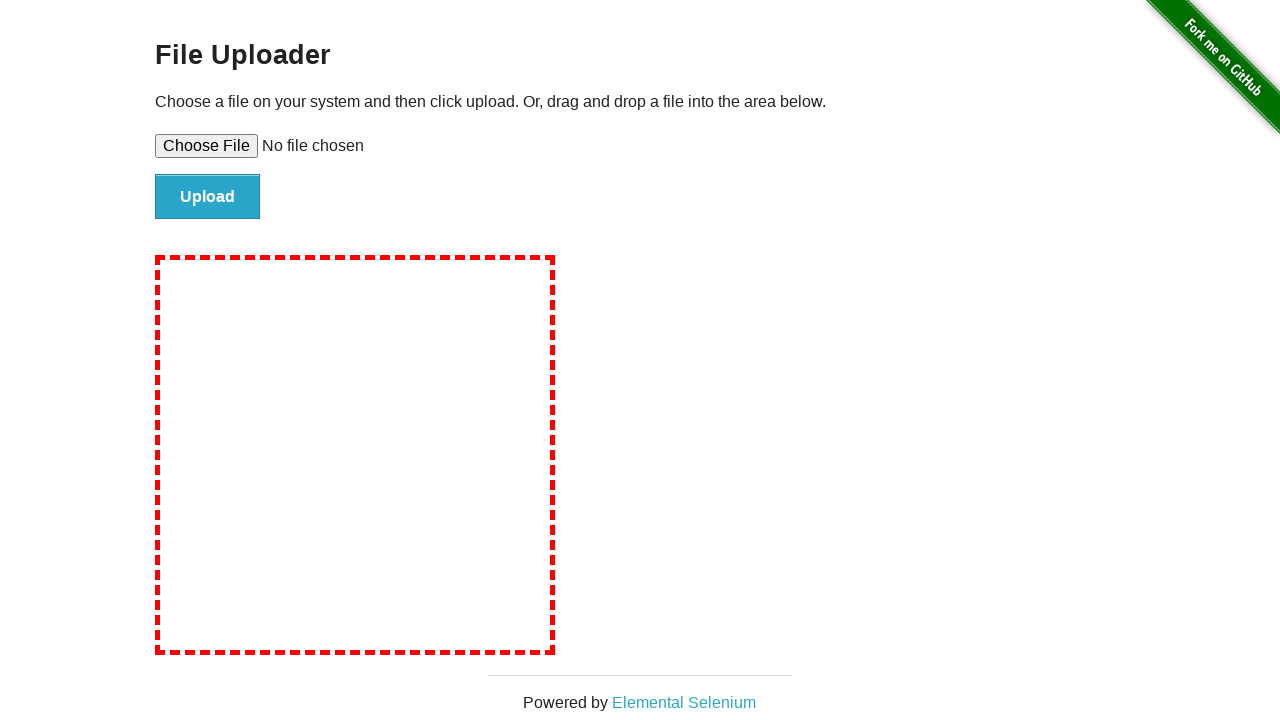

Set input file to temporary test file
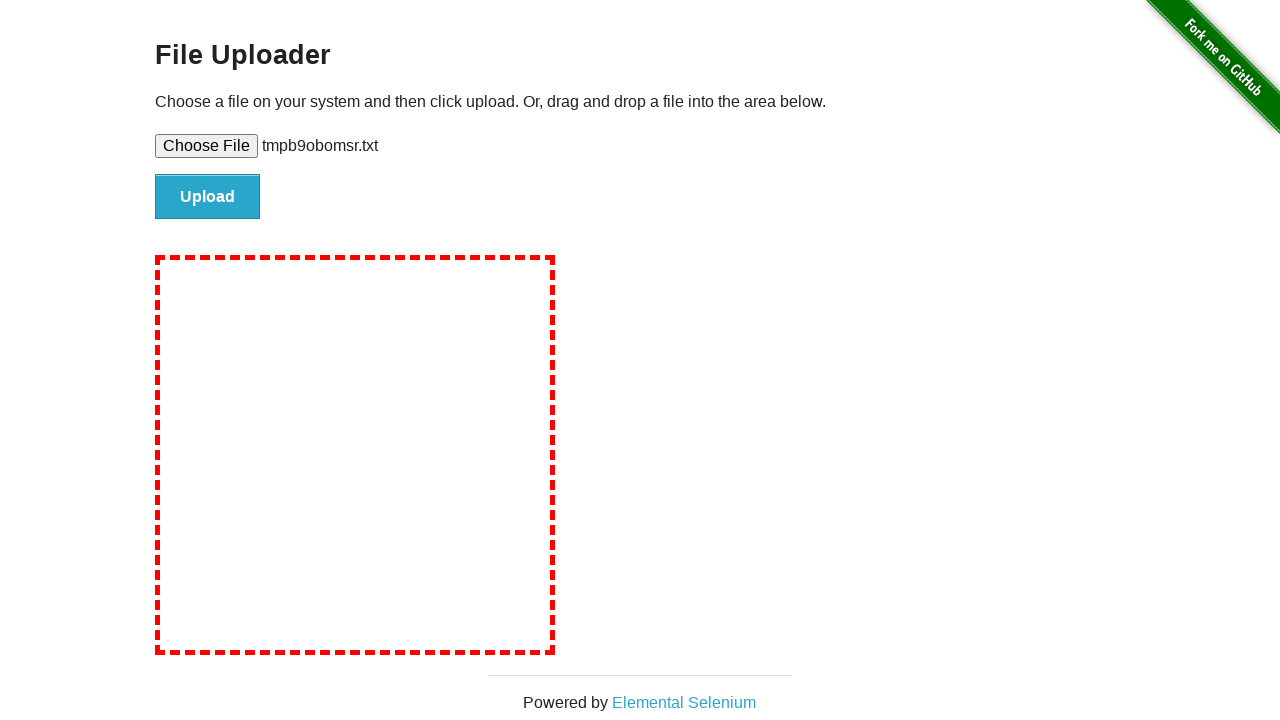

Clicked upload button to submit file at (208, 197) on #file-submit
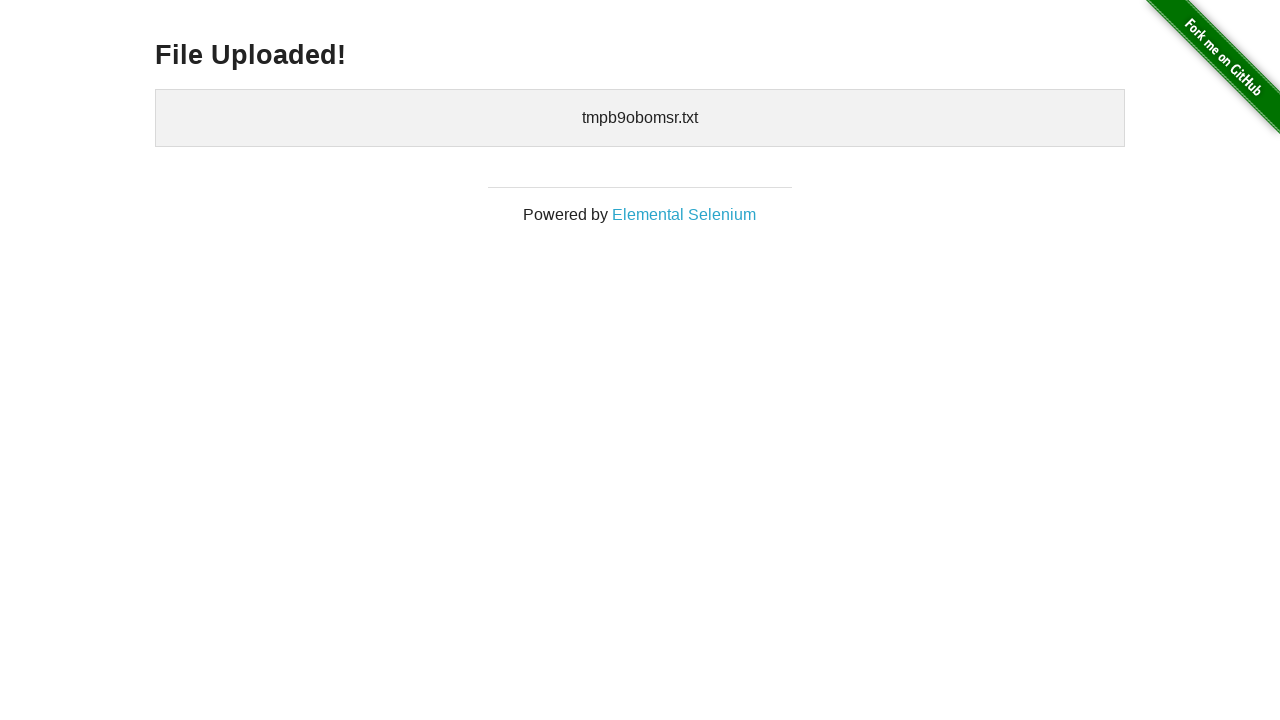

Success message appeared
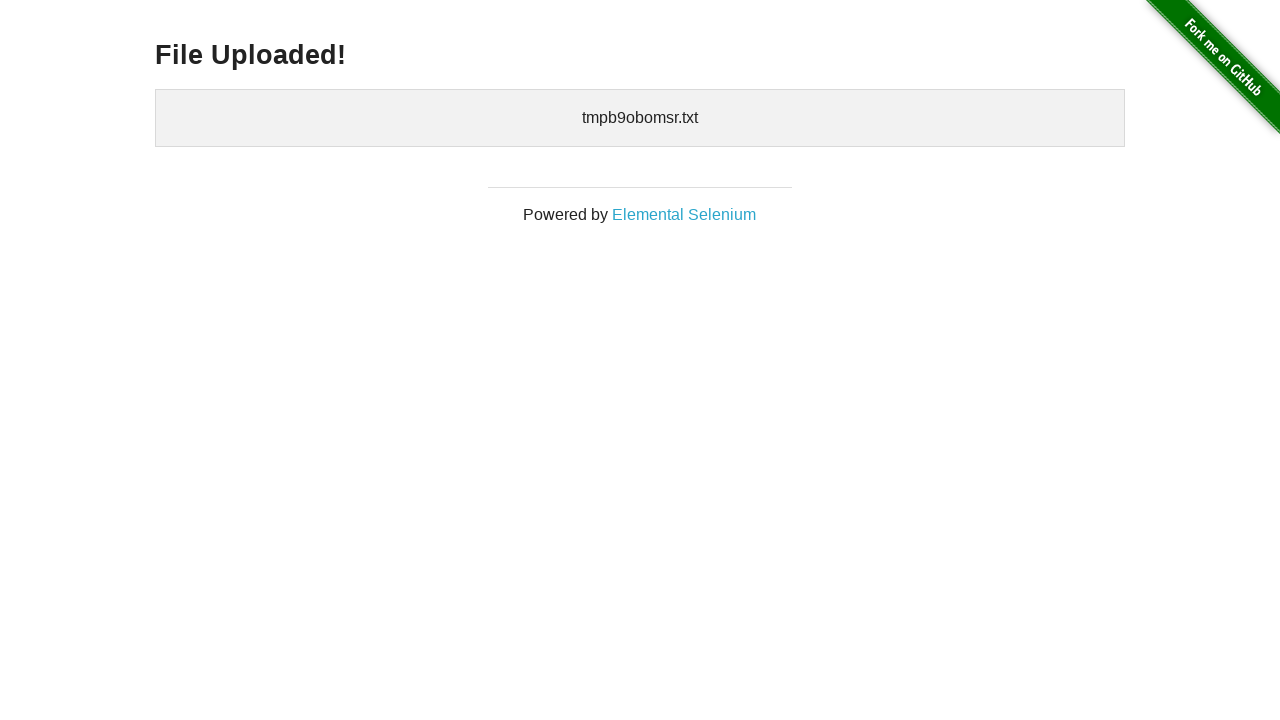

Verified success message is visible
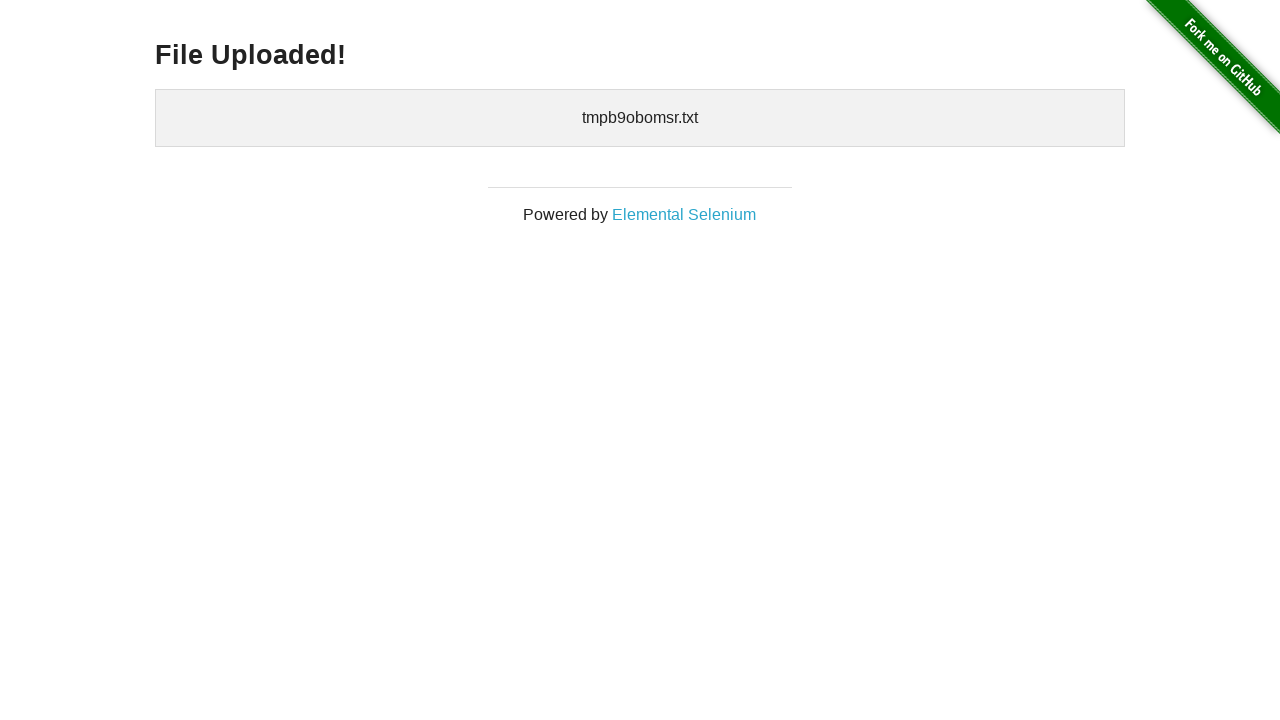

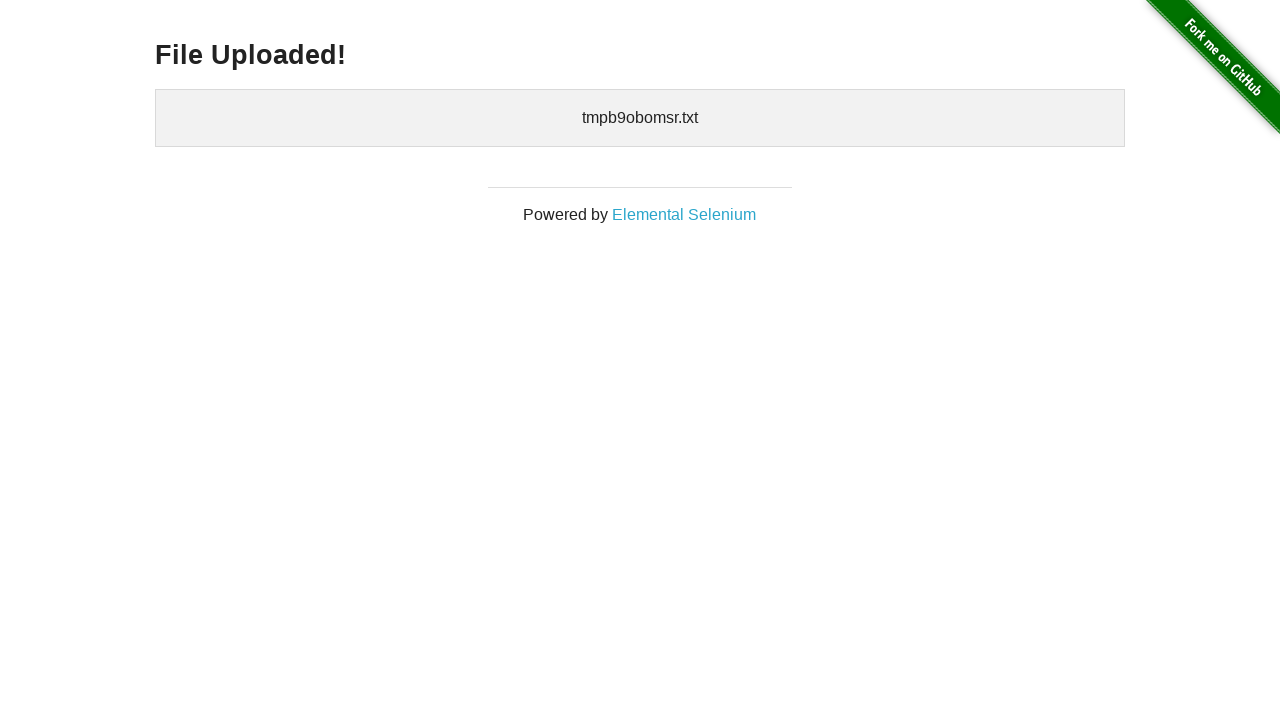